Tests scrolling functionality on Douban movie ranking page by executing JavaScript to scroll down the page

Starting URL: https://movie.douban.com/typerank?type_name=剧情&type=11&interval_id=100:90&action=

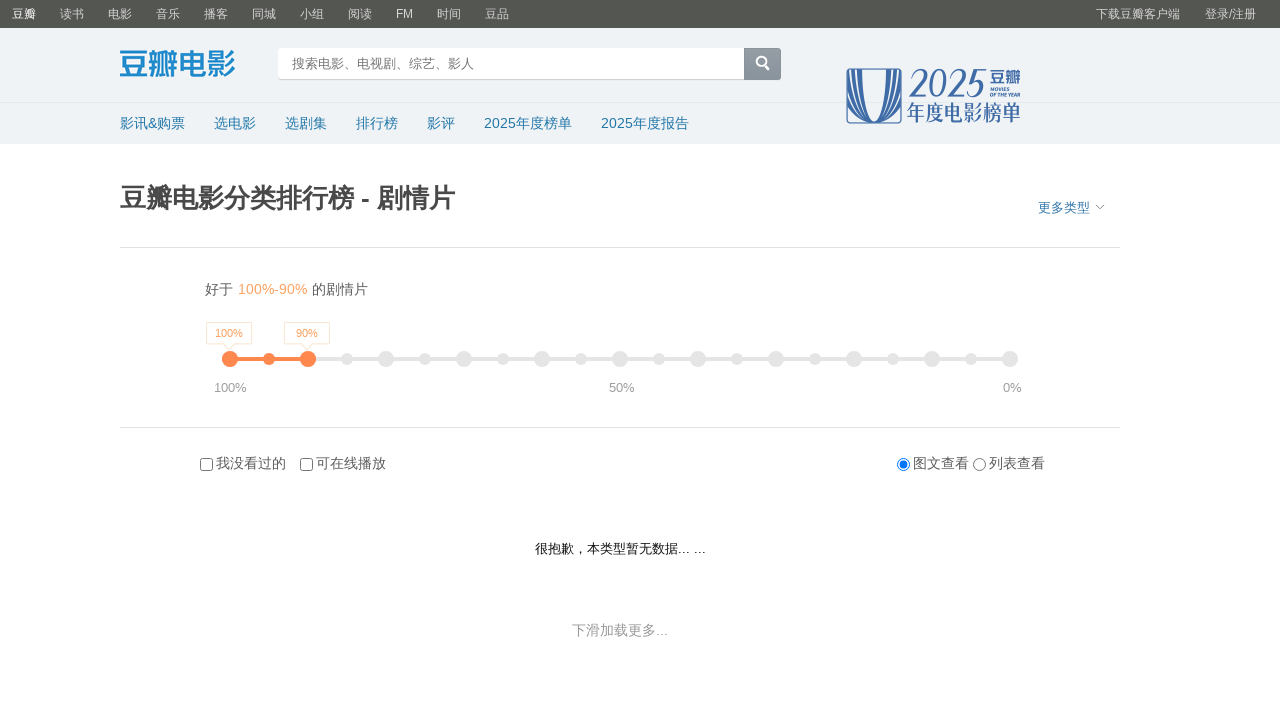

Executed JavaScript to scroll down page by 10000 pixels
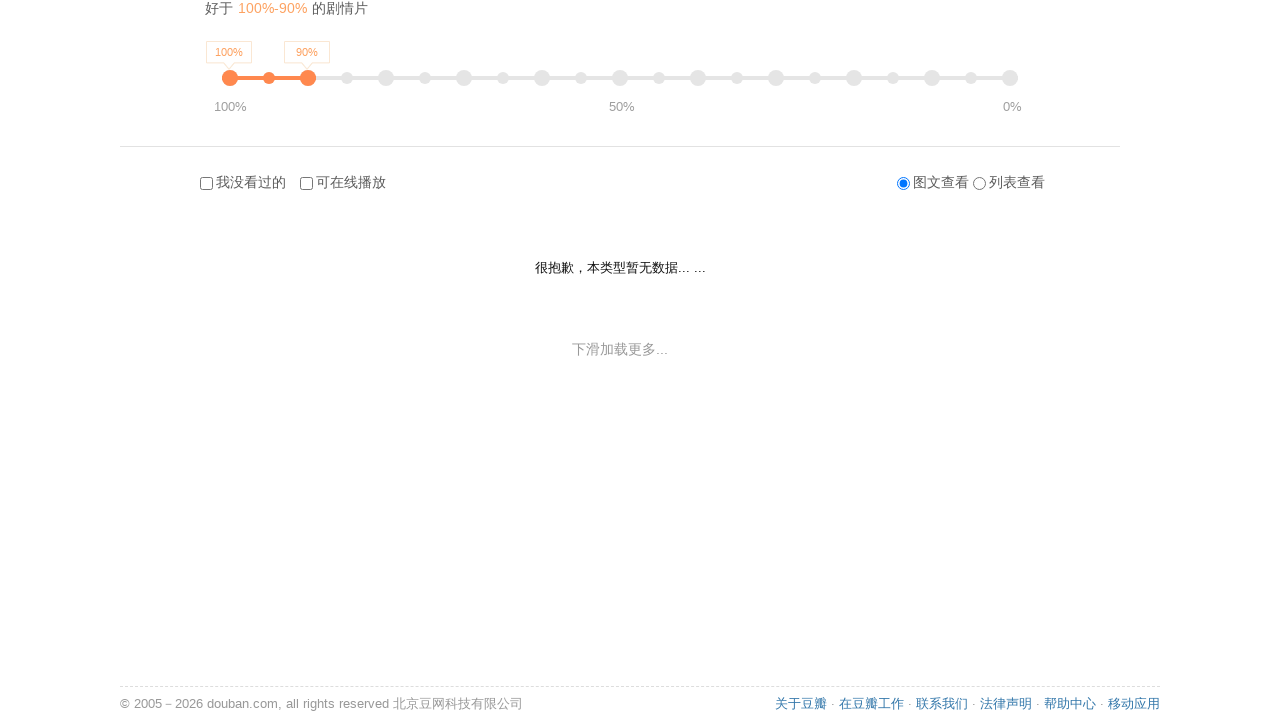

Waited 2000ms for content to load after scrolling
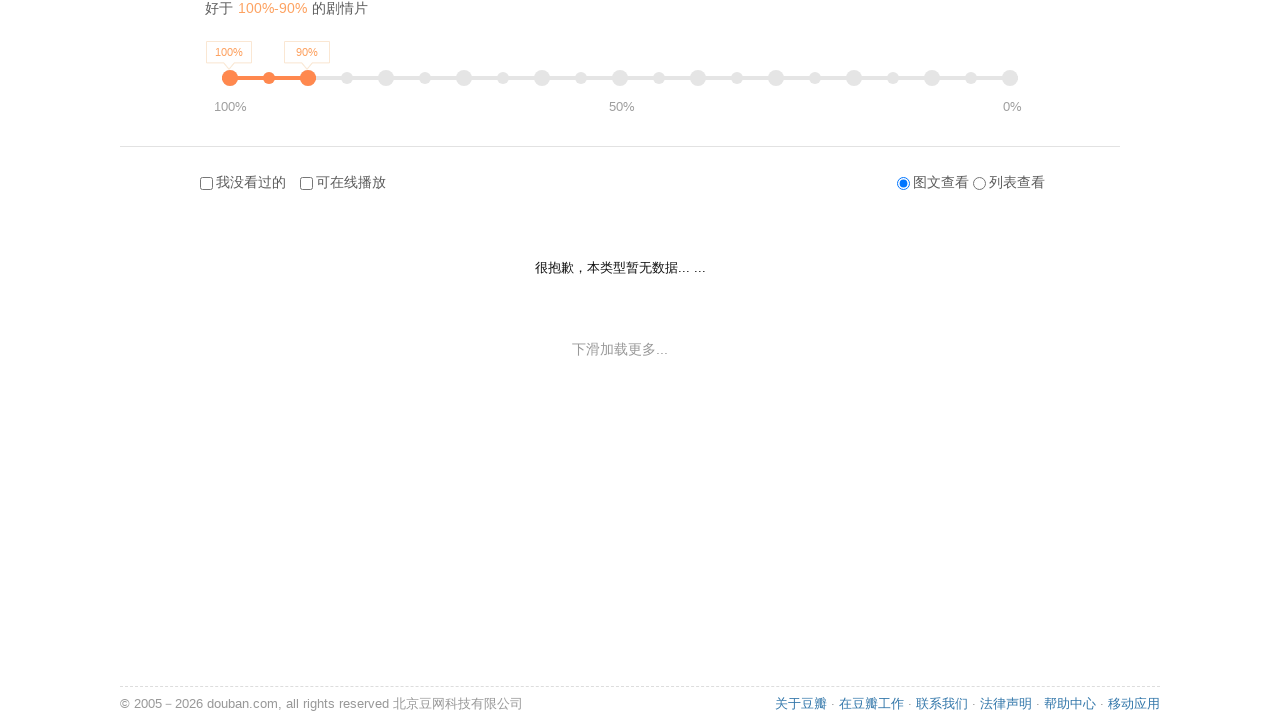

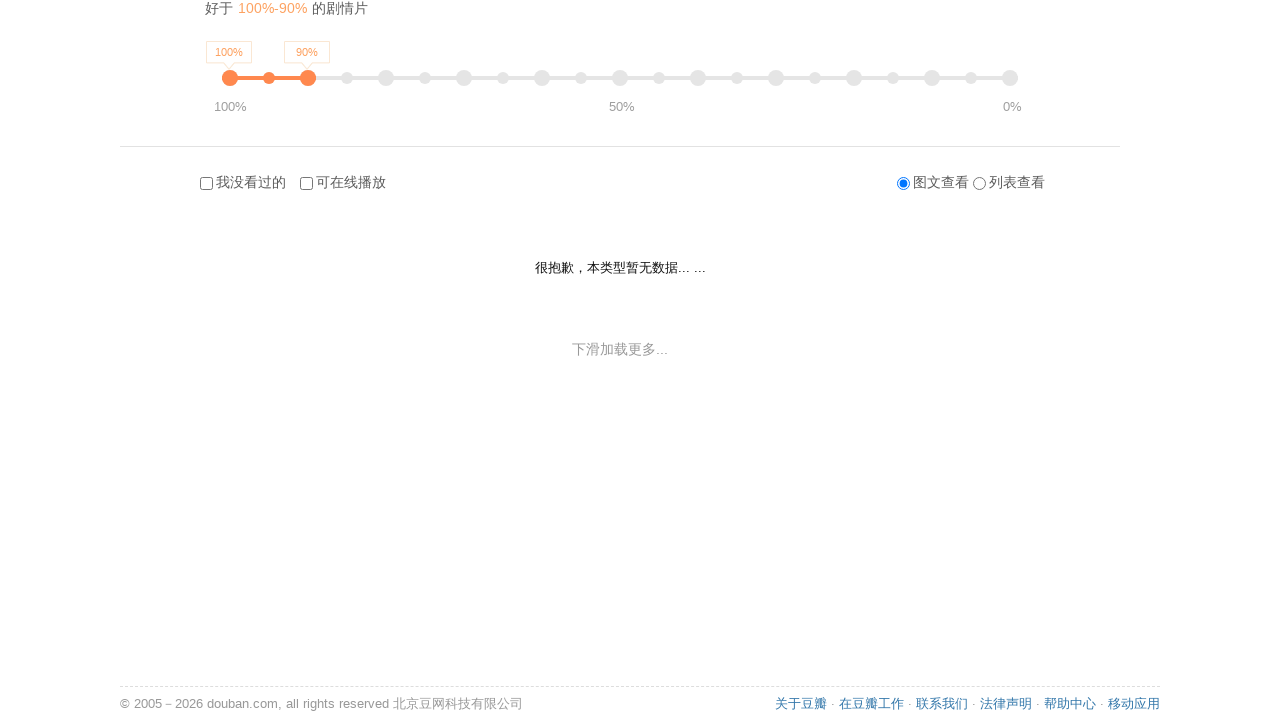